Opens the Indeed India job search homepage and verifies the page loads successfully

Starting URL: https://in.indeed.com/

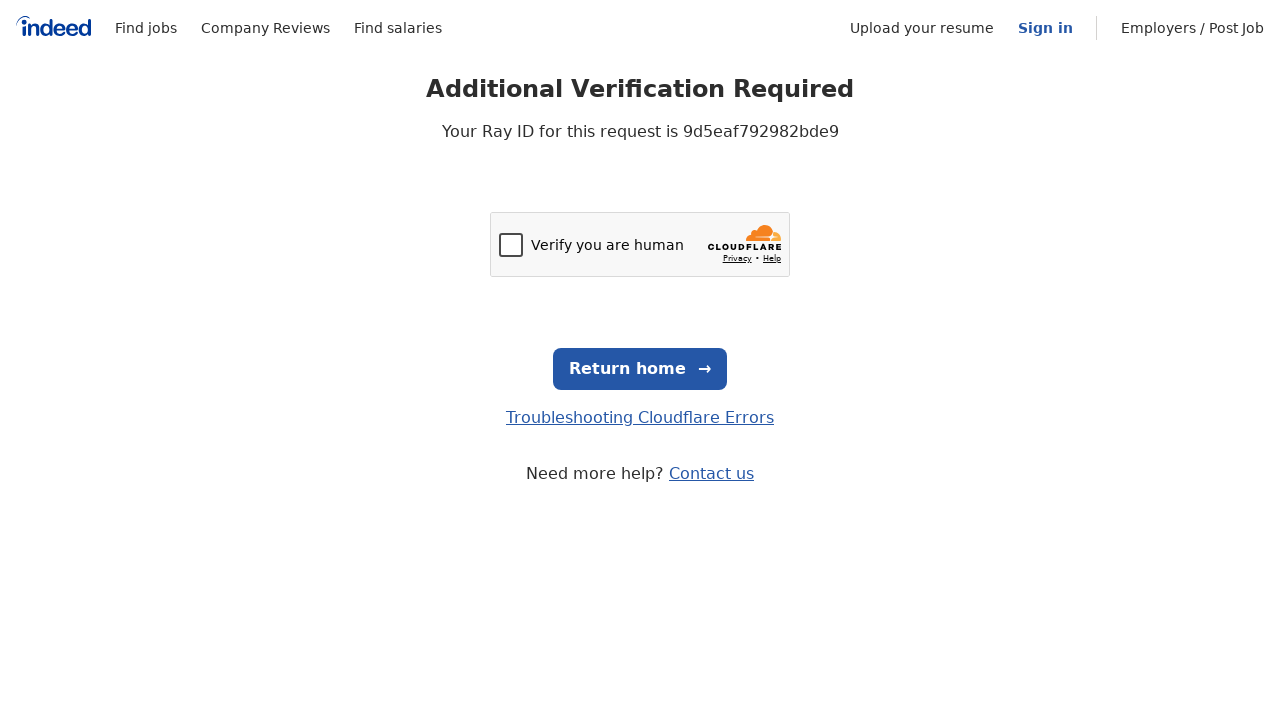

Navigated to Indeed India homepage
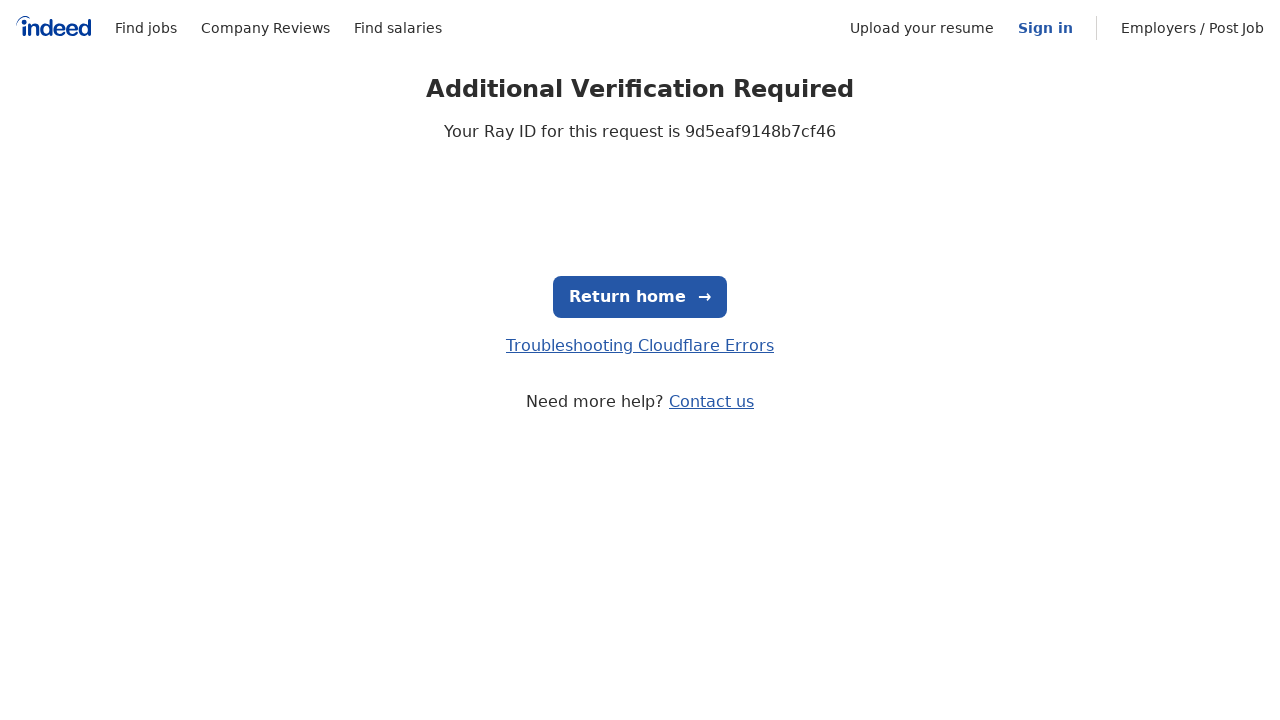

Page DOM content loaded successfully
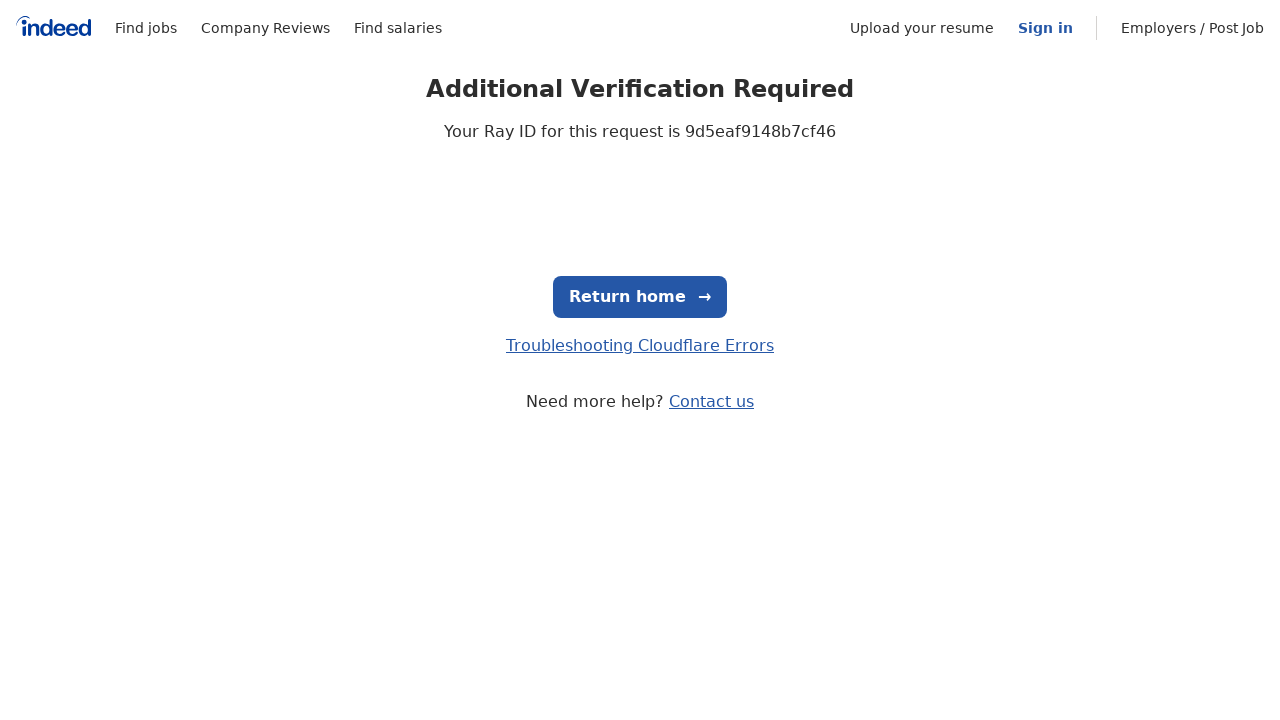

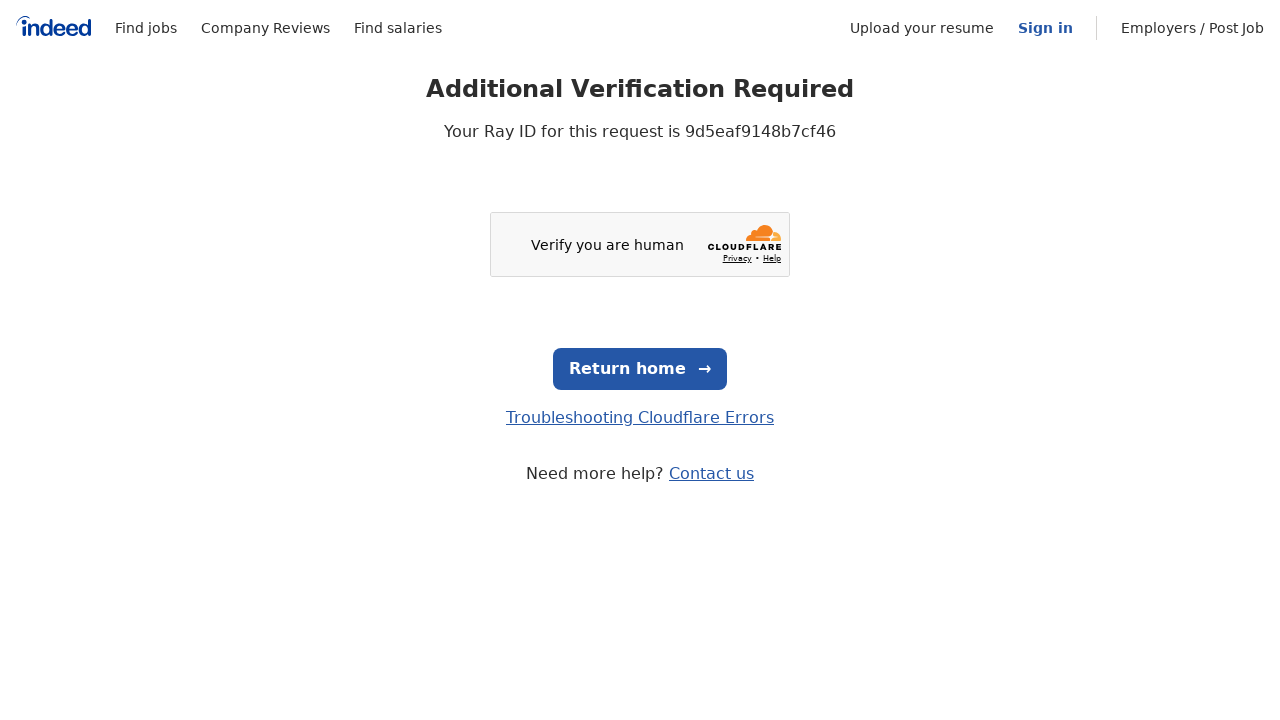